Waits for a paragraph element's style attribute to contain a specific color value

Starting URL: https://kristinek.github.io/site/examples/sync

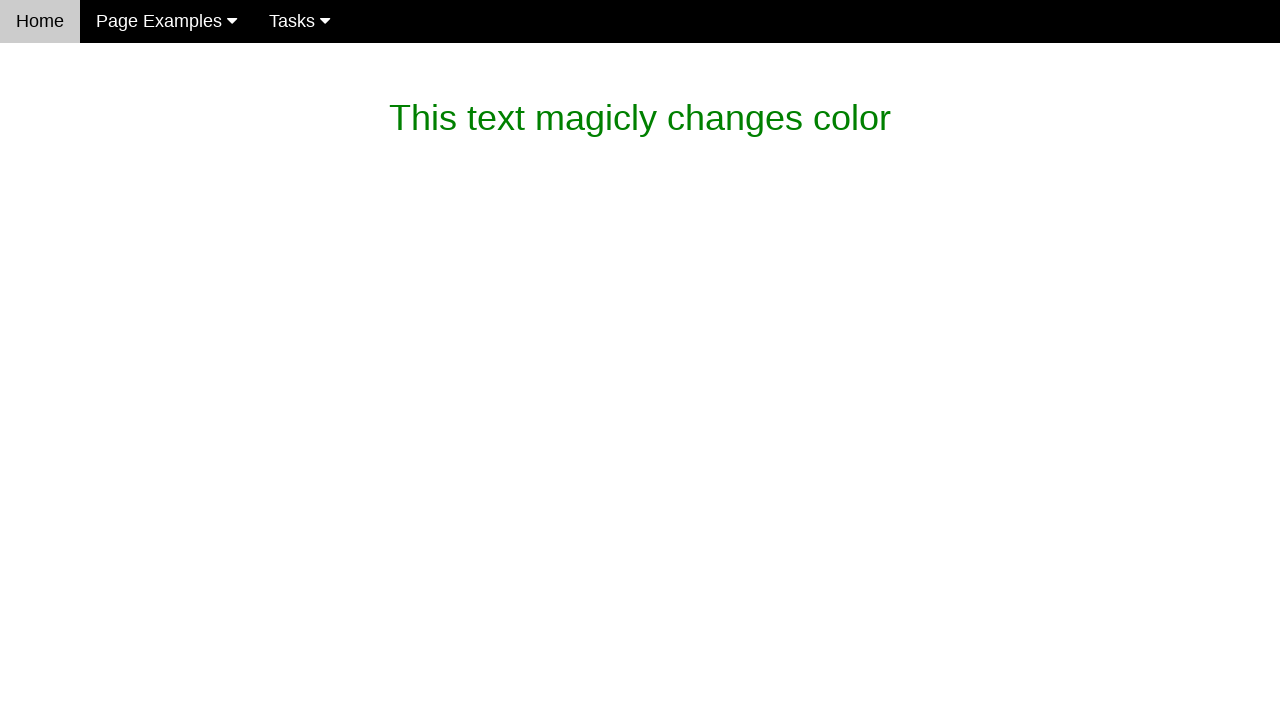

Waited for paragraph element's style color to become rgb(119, 119, 119)
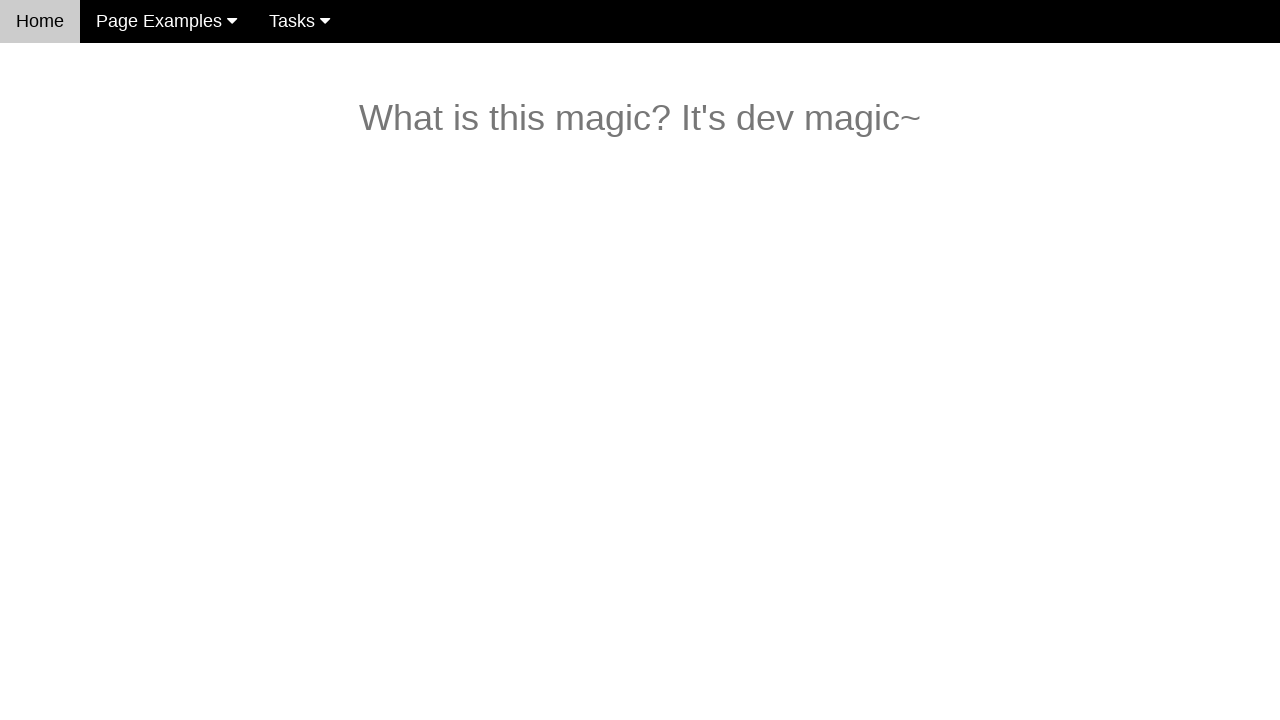

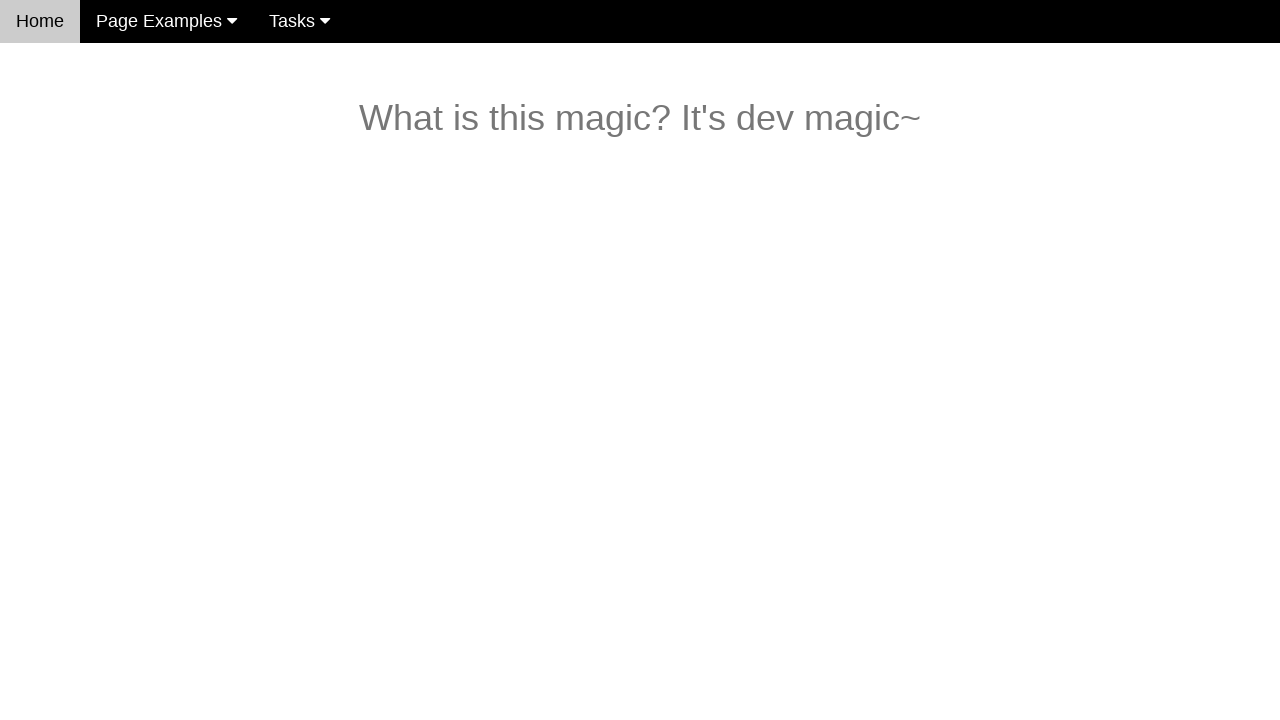